Navigates to SeleniumBase demo page and types text into an input field

Starting URL: https://seleniumbase.io/demo_page

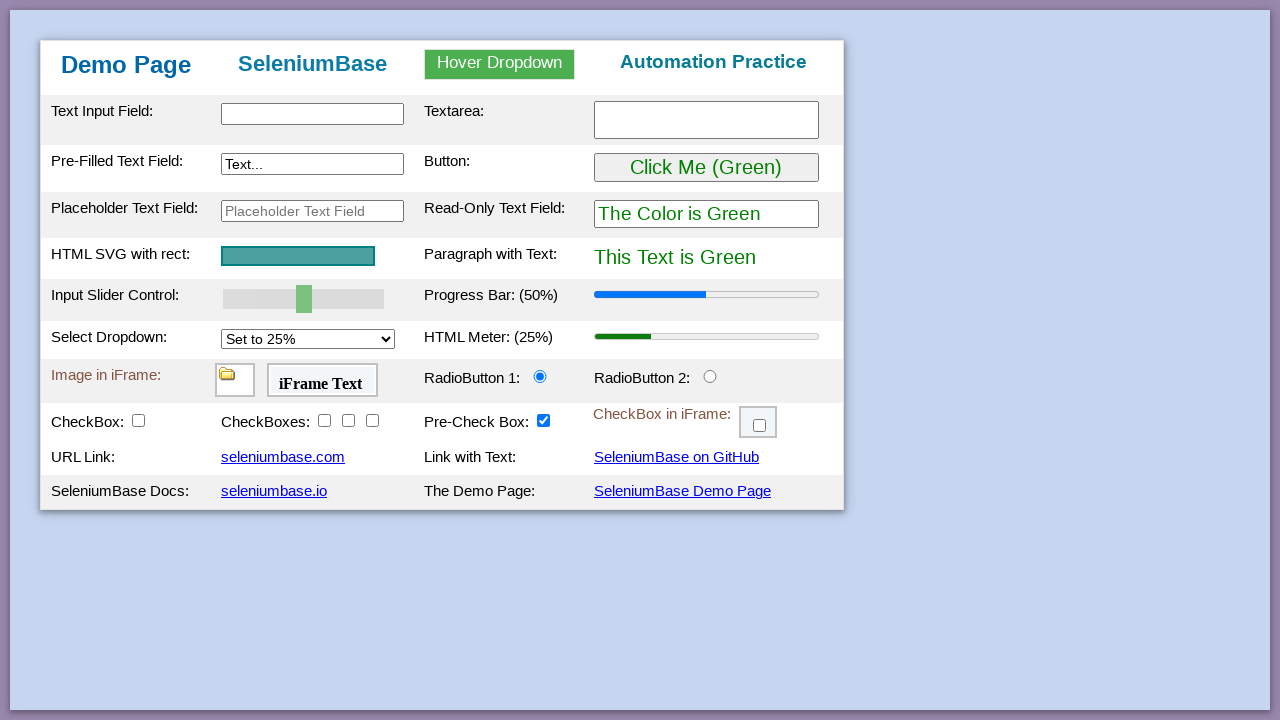

Filled text input field with 'This is Automated' on #myTextInput
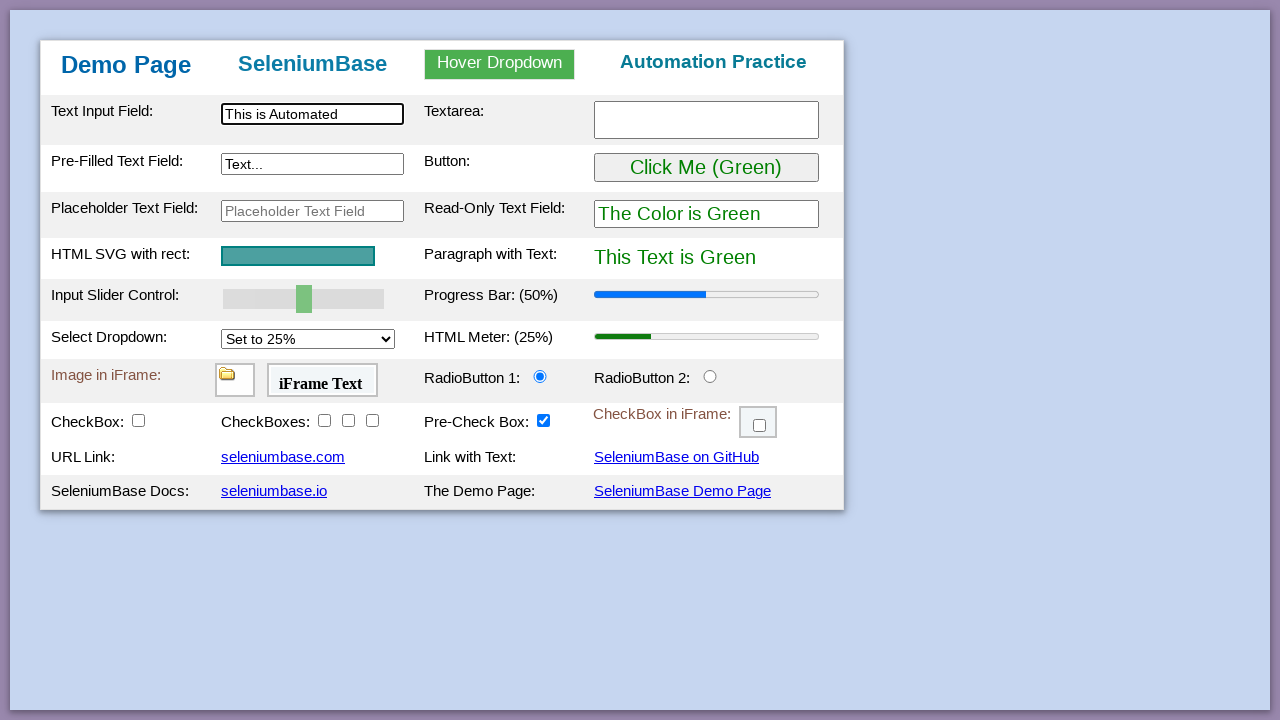

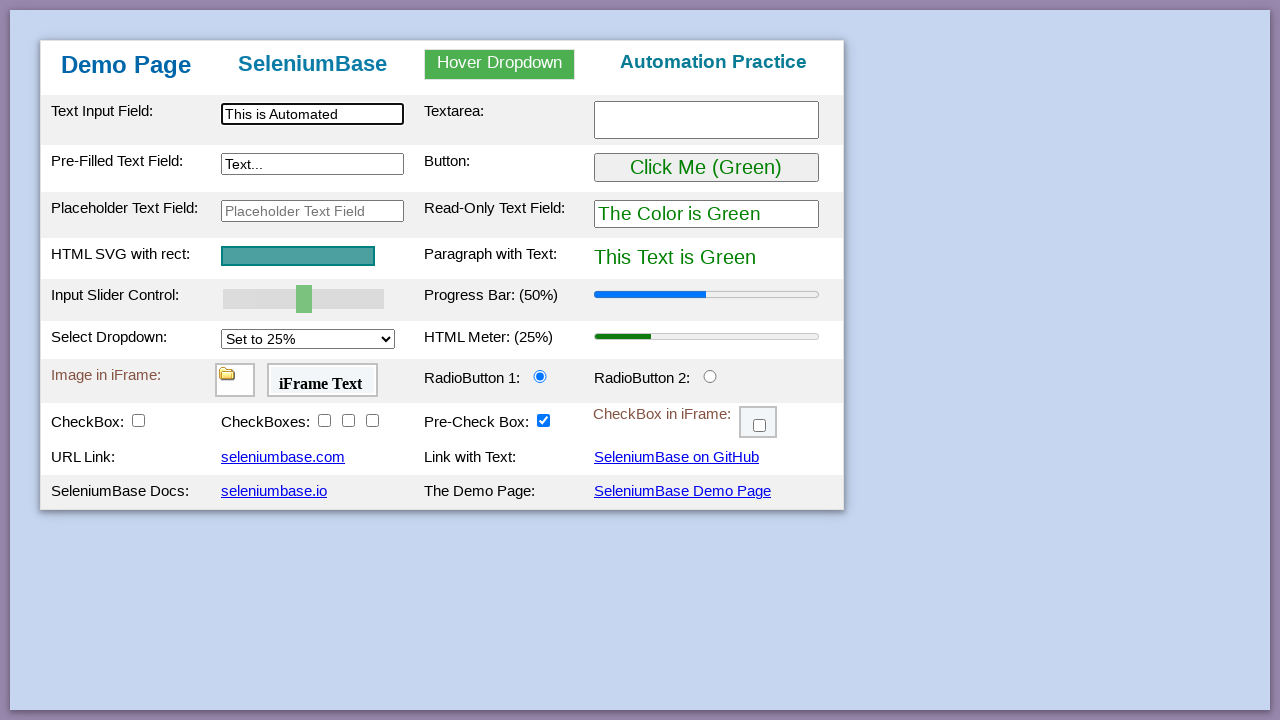